Tests basic browser navigation functionality including page refresh, navigating back and forward, and retrieving page information like title, URL, and page source.

Starting URL: https://phptravels.com/demo/

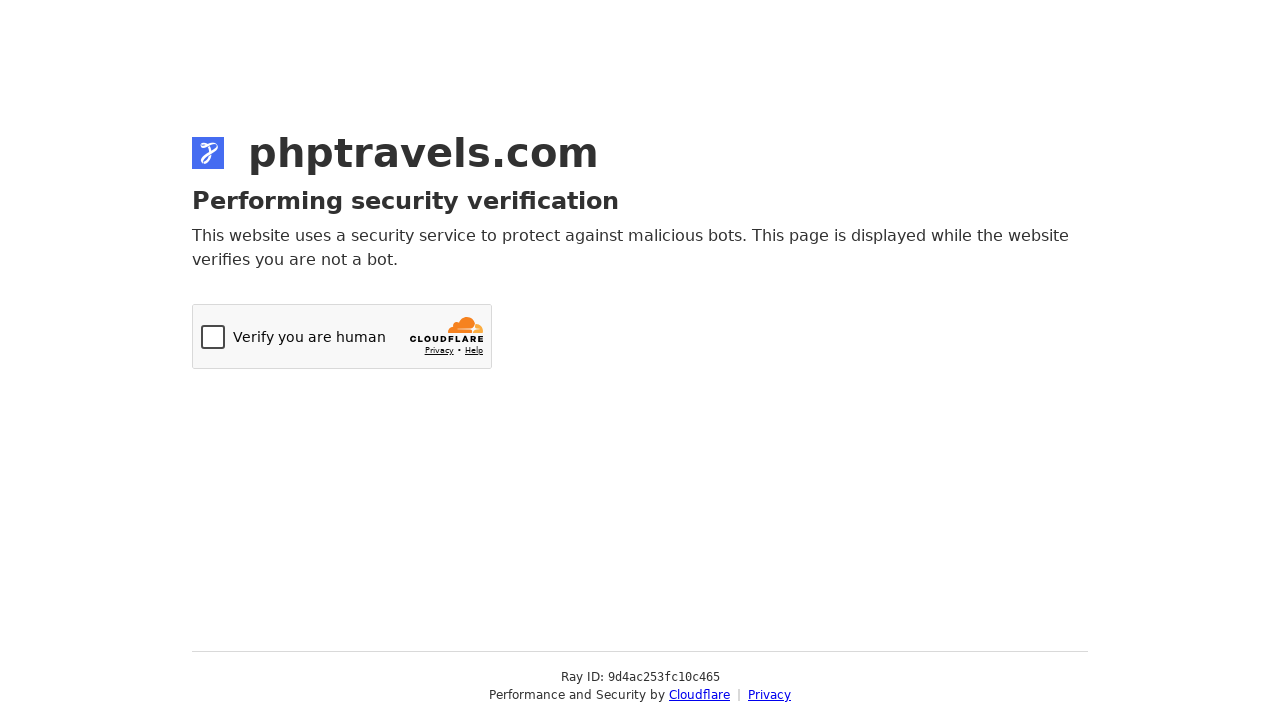

Retrieved page title
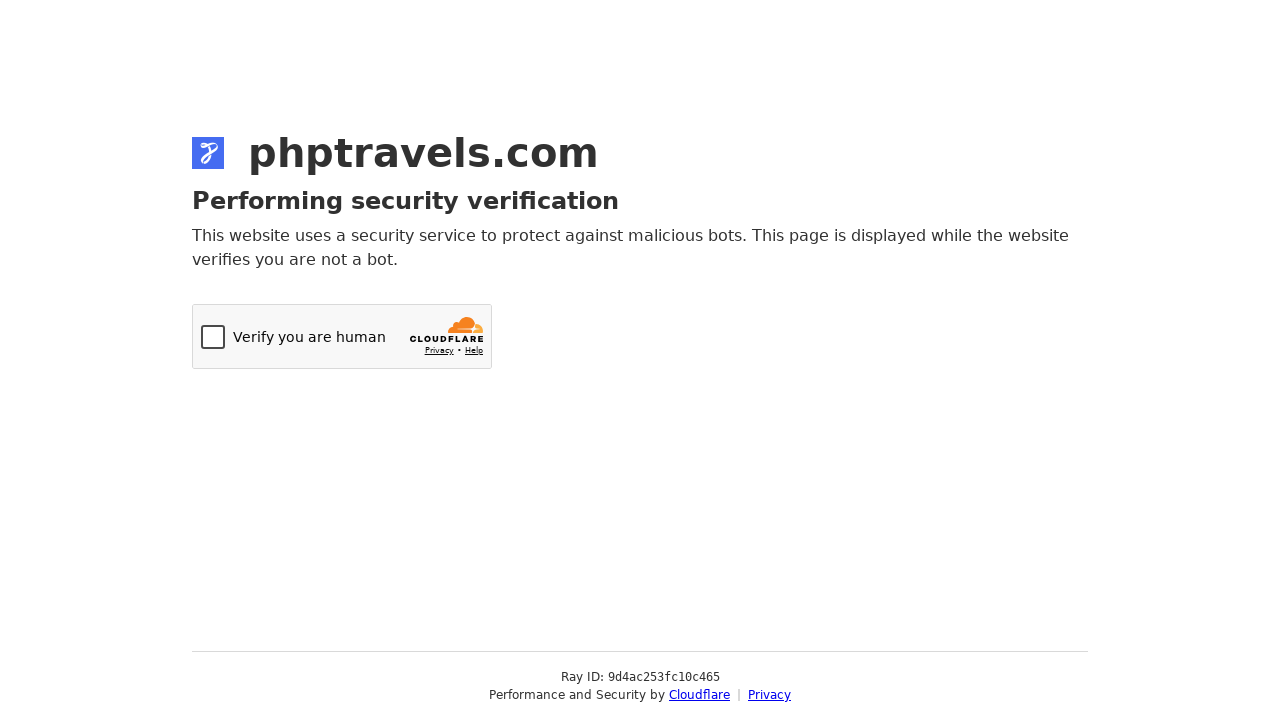

Retrieved current page URL
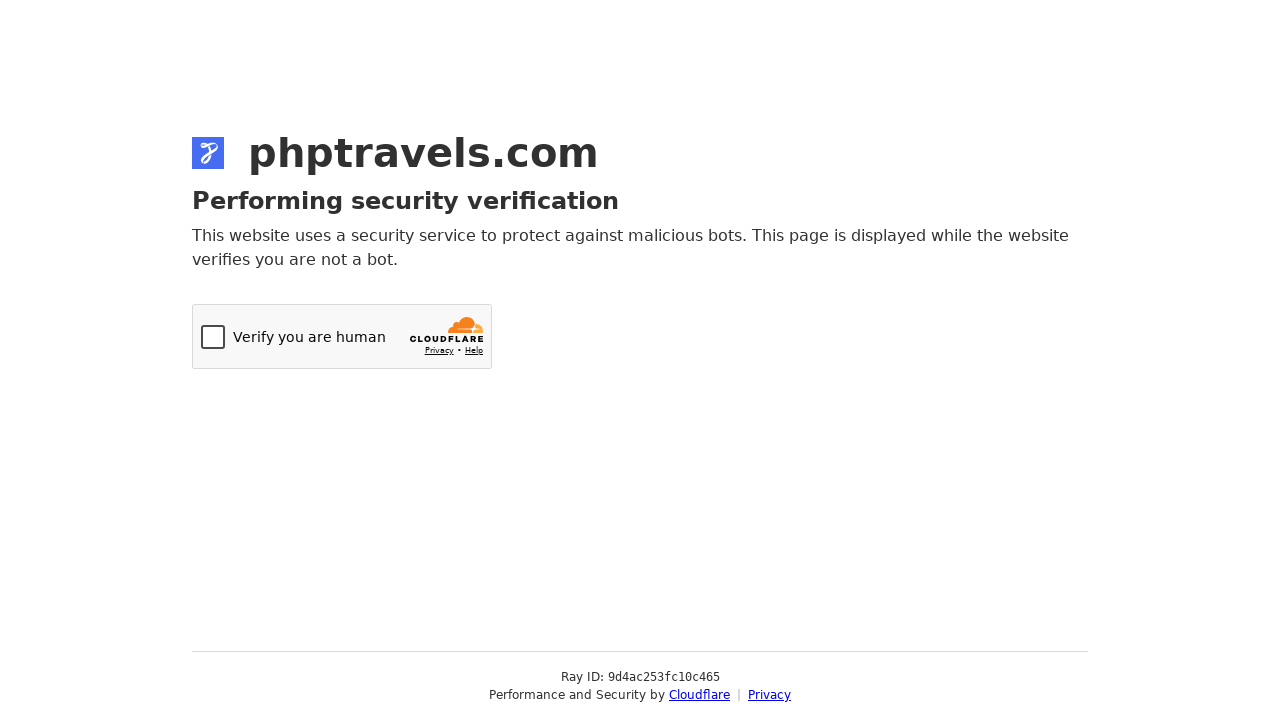

Retrieved page source content
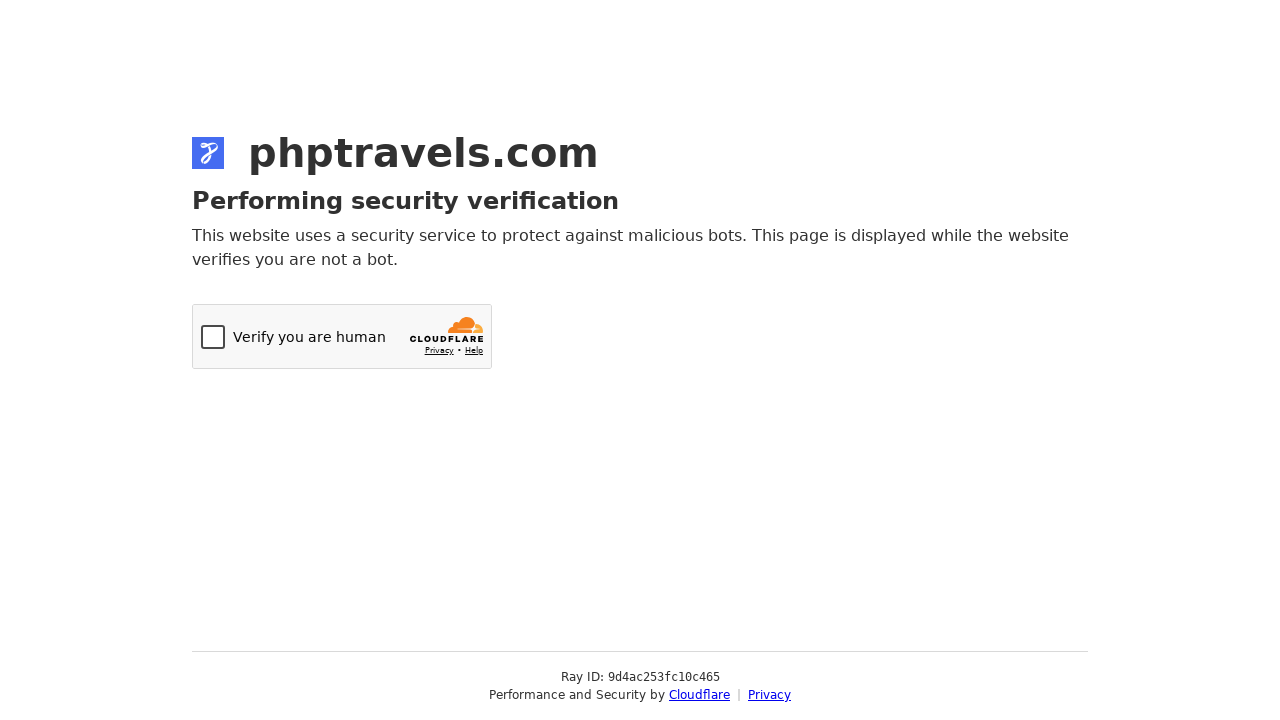

Refreshed the page
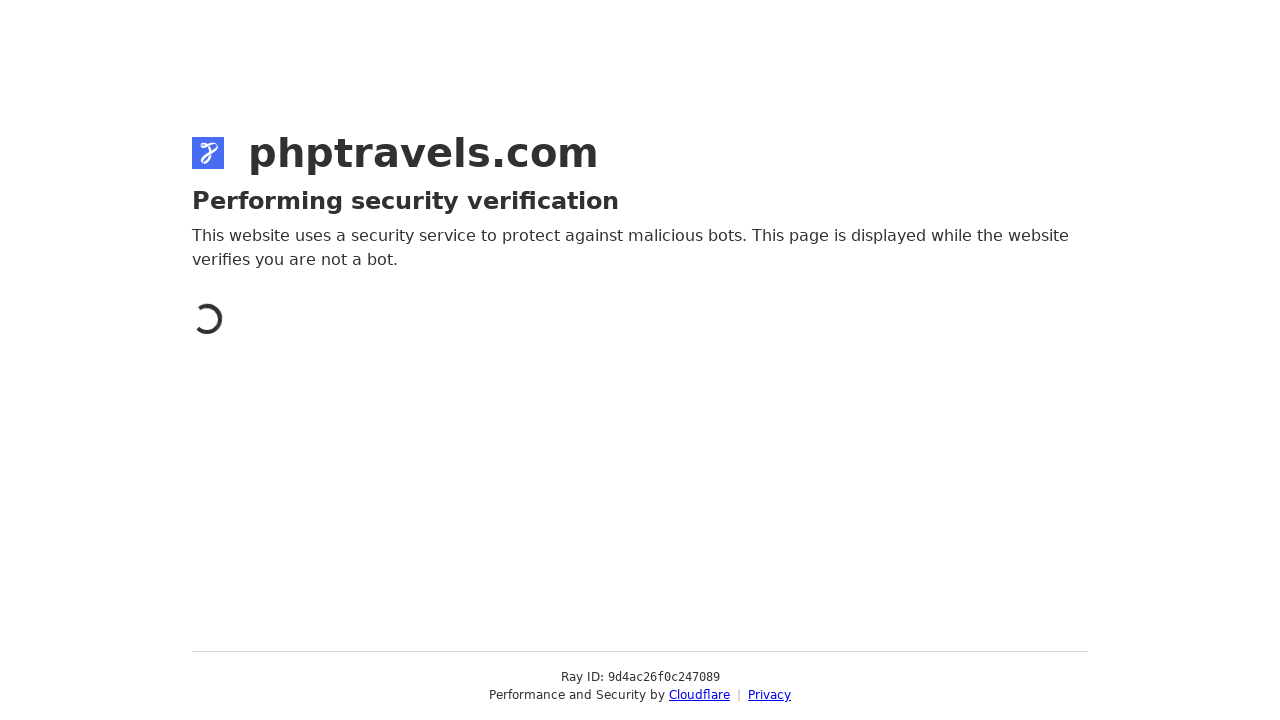

Navigated back to previous page
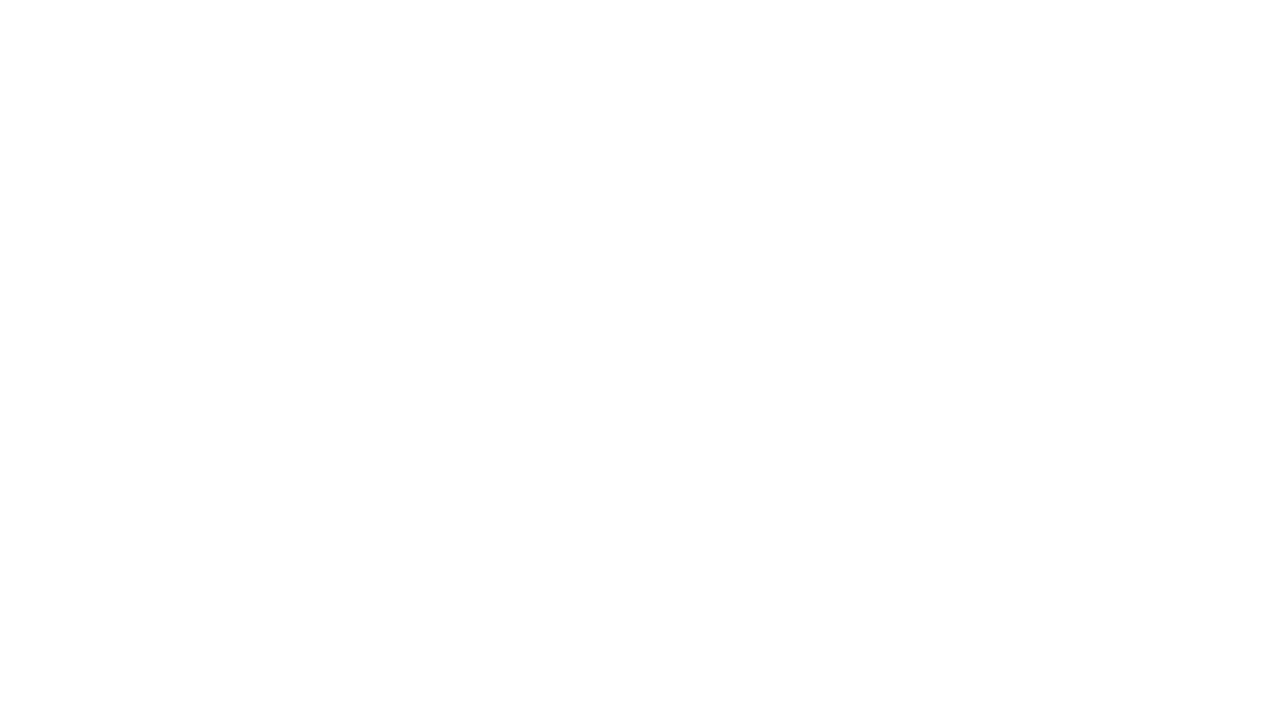

Navigated forward
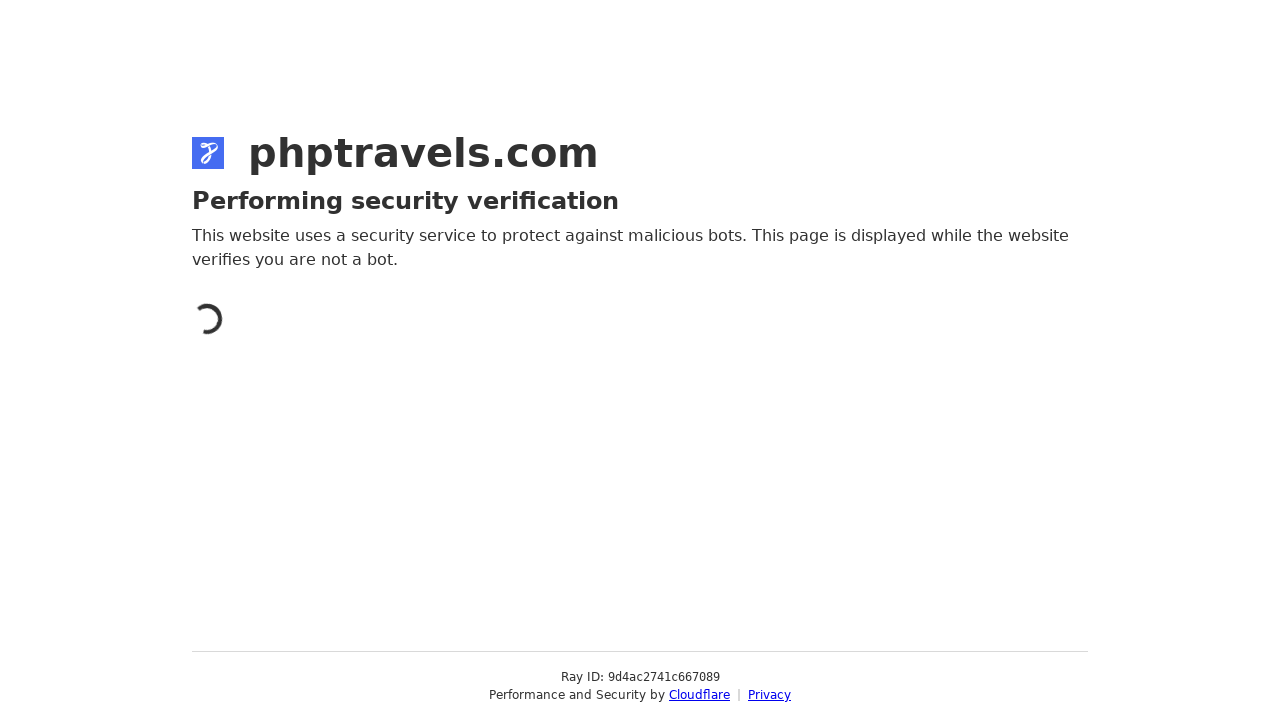

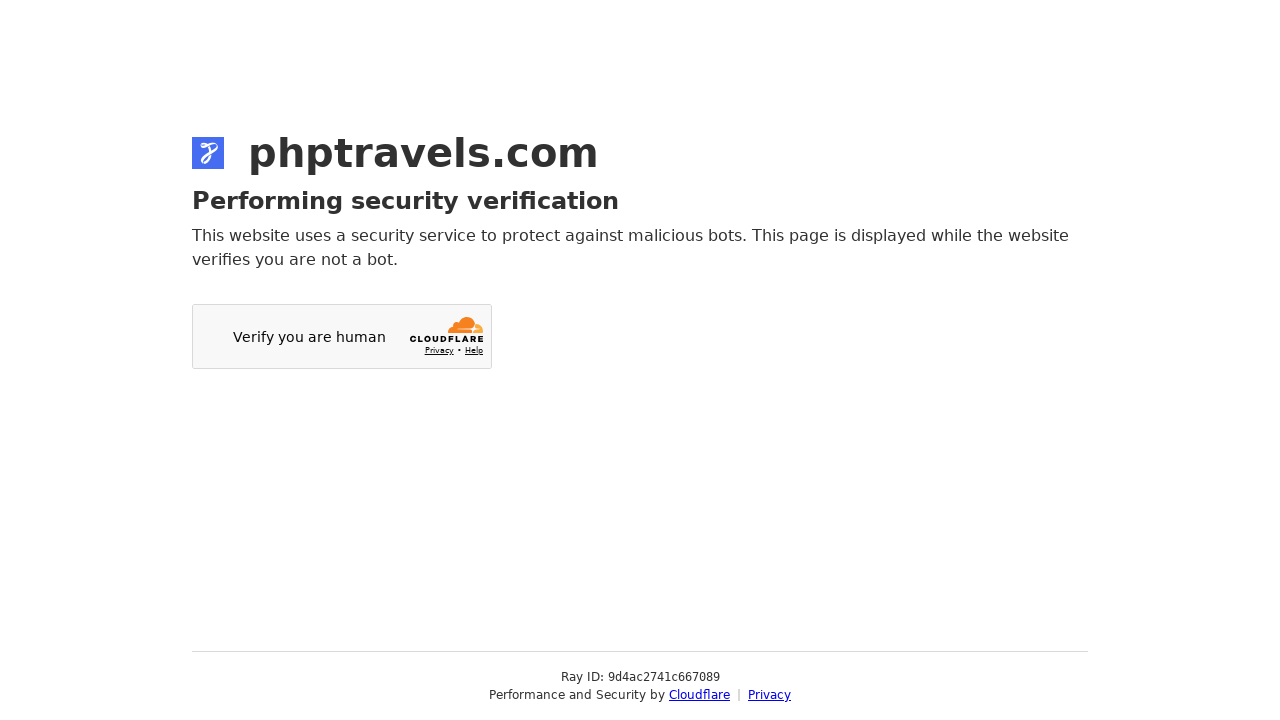